Tests checkbox functionality by checking and unchecking a Sunday checkbox

Starting URL: https://testautomationpractice.blogspot.com/

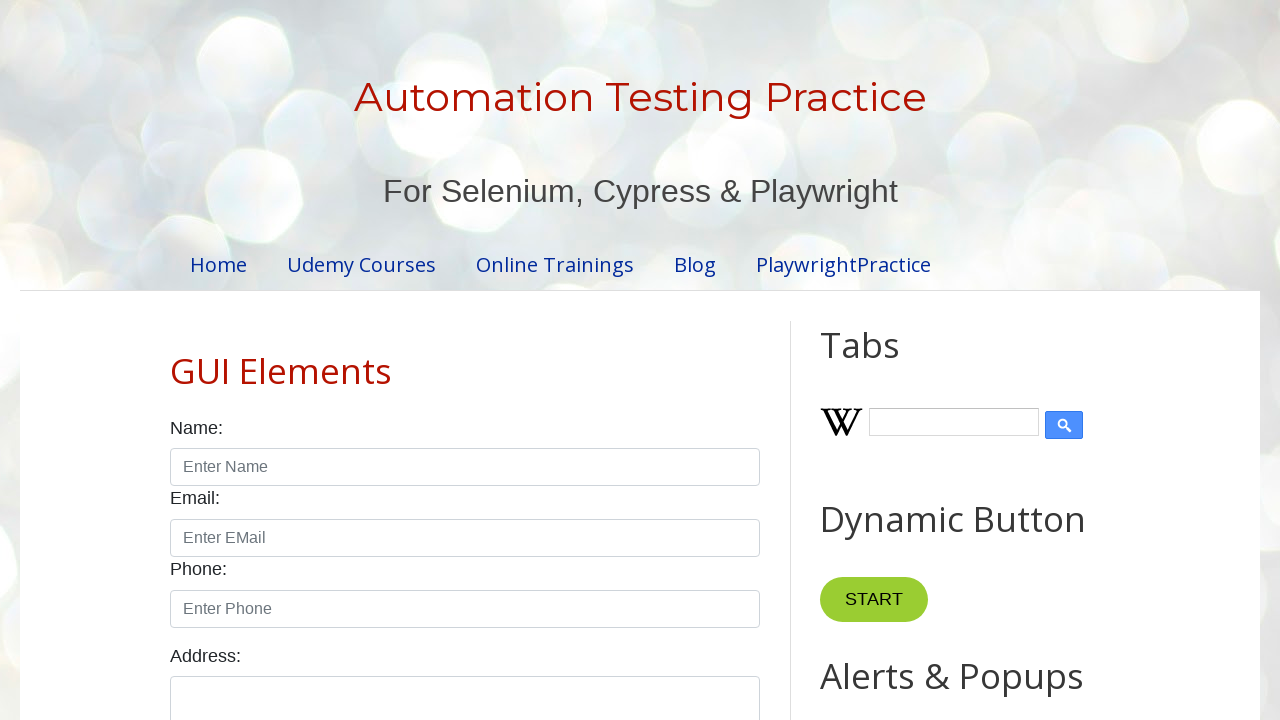

Clicked the Sunday checkbox to check it at (176, 360) on #sunday
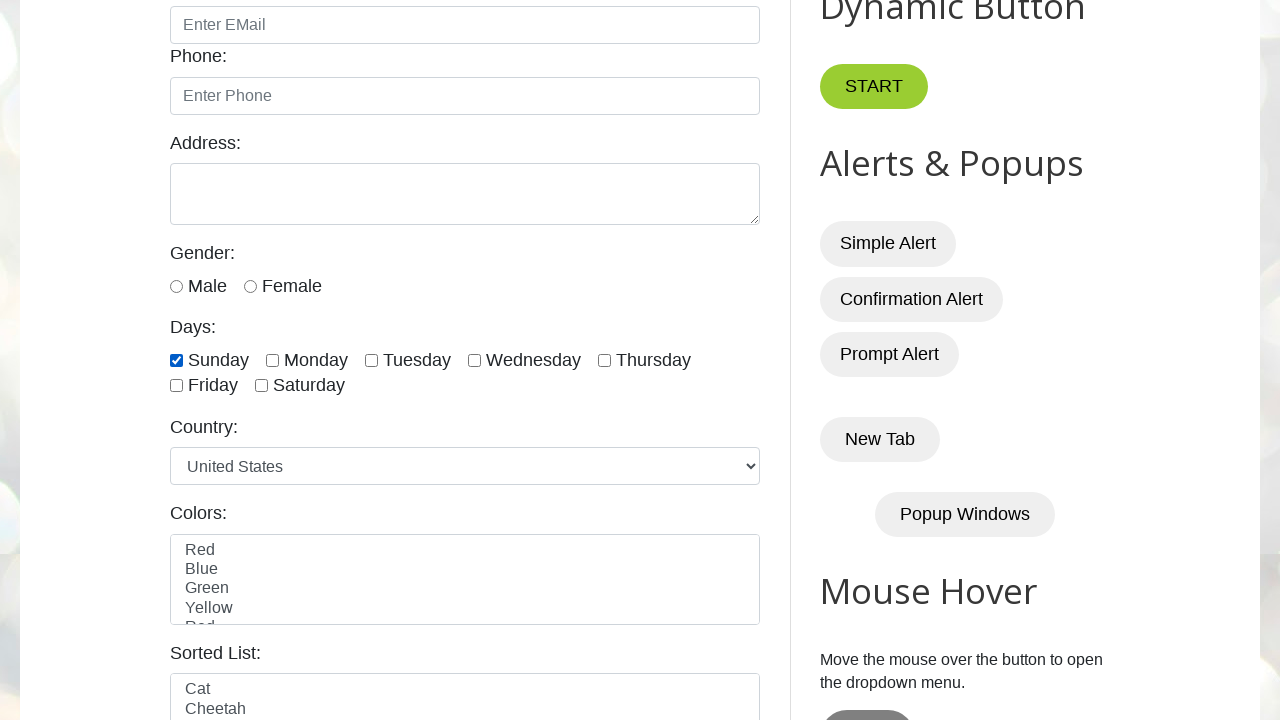

Verified that Sunday checkbox is checked
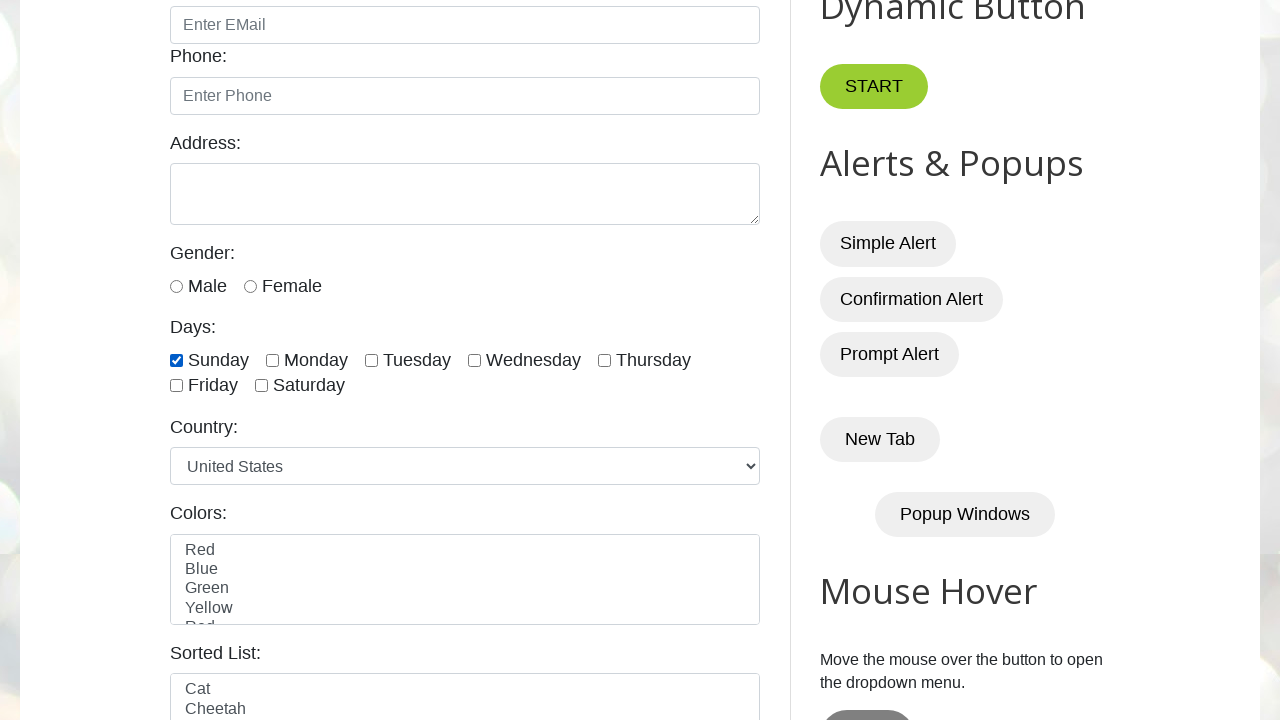

Unchecked the Sunday checkbox at (176, 360) on #sunday
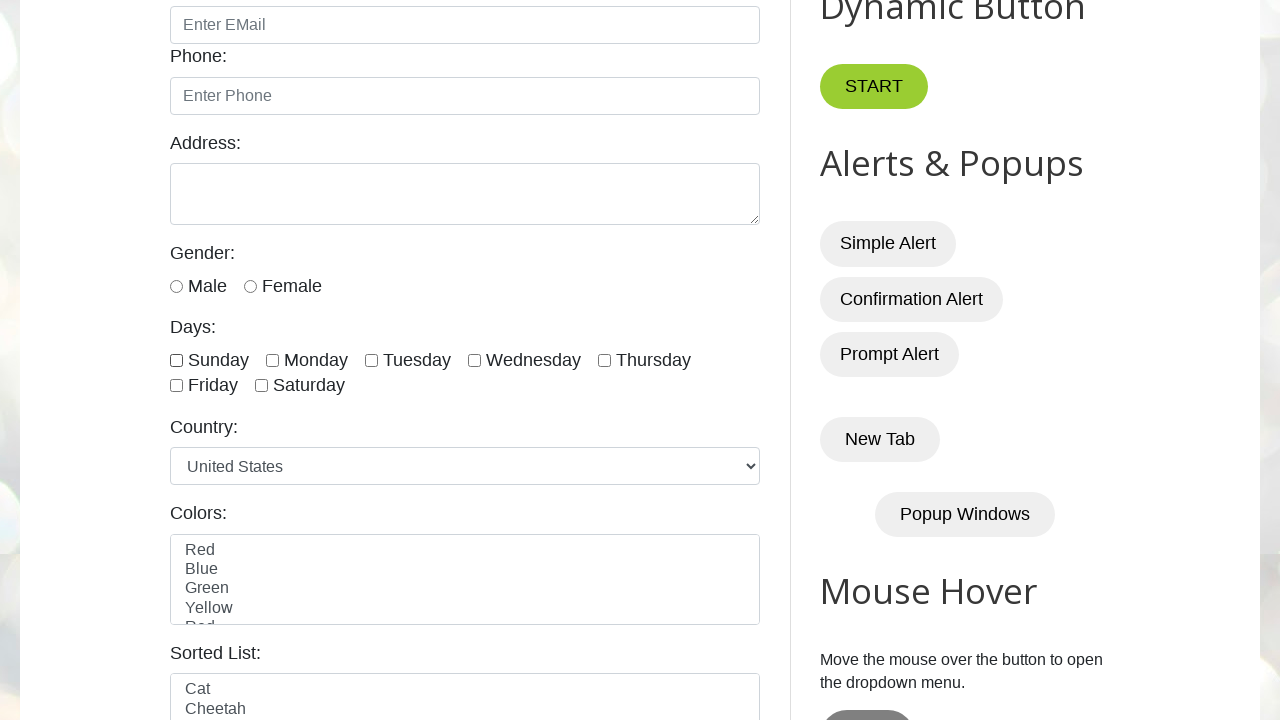

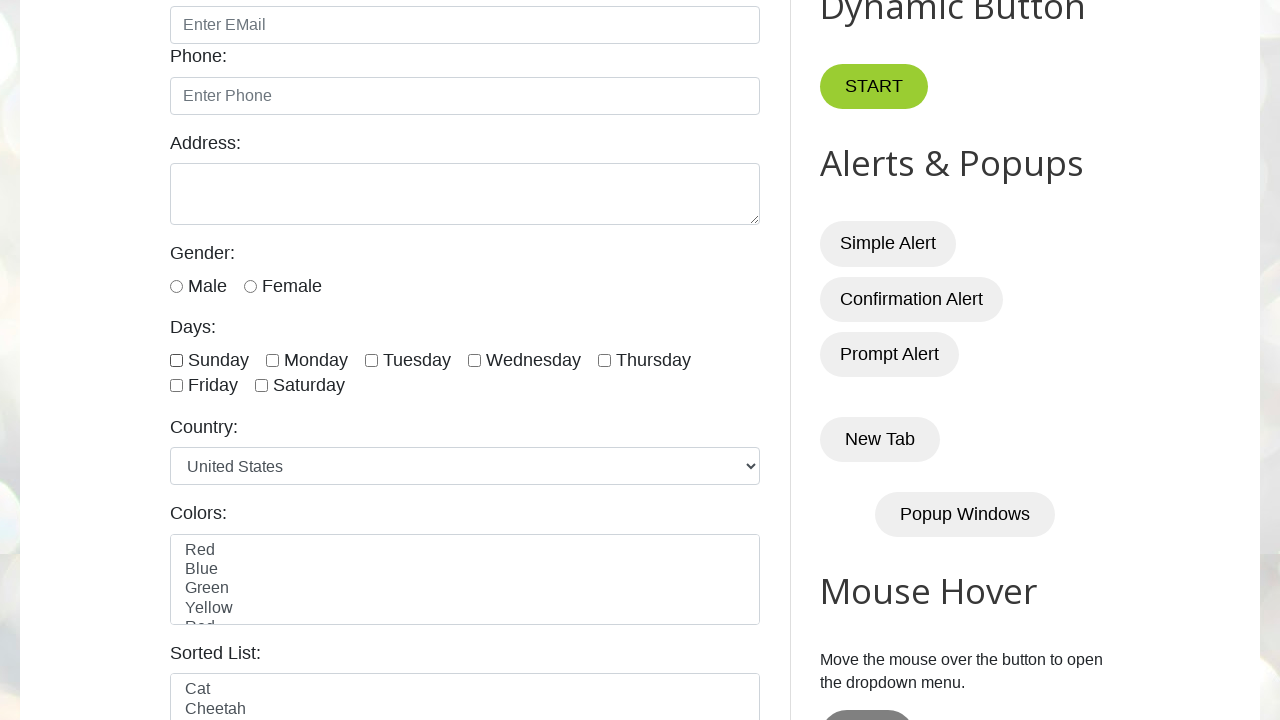